Tests window handling by opening a demo site in a new window, performing actions in the child window, then returning to the main window

Starting URL: https://academy.naveenautomationlabs.com/

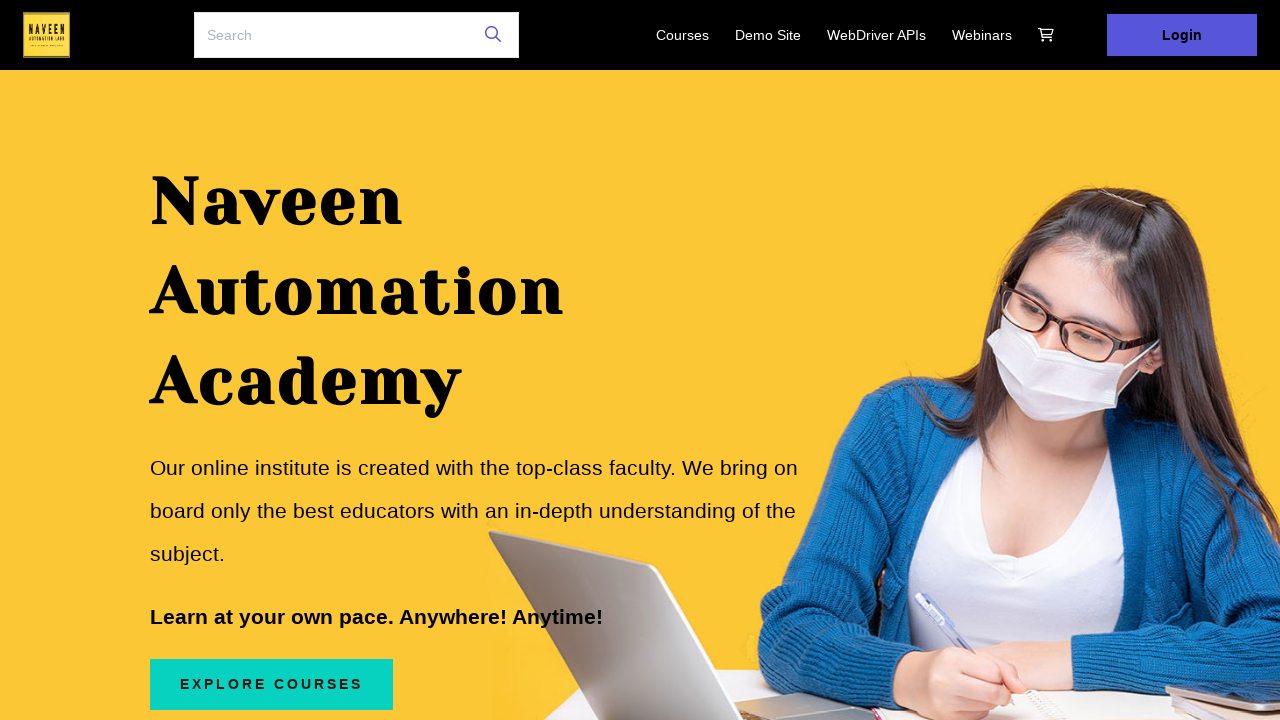

Clicked 'Demo Site' link to open new window at (768, 35) on xpath=//a[normalize-space()='Demo Site']
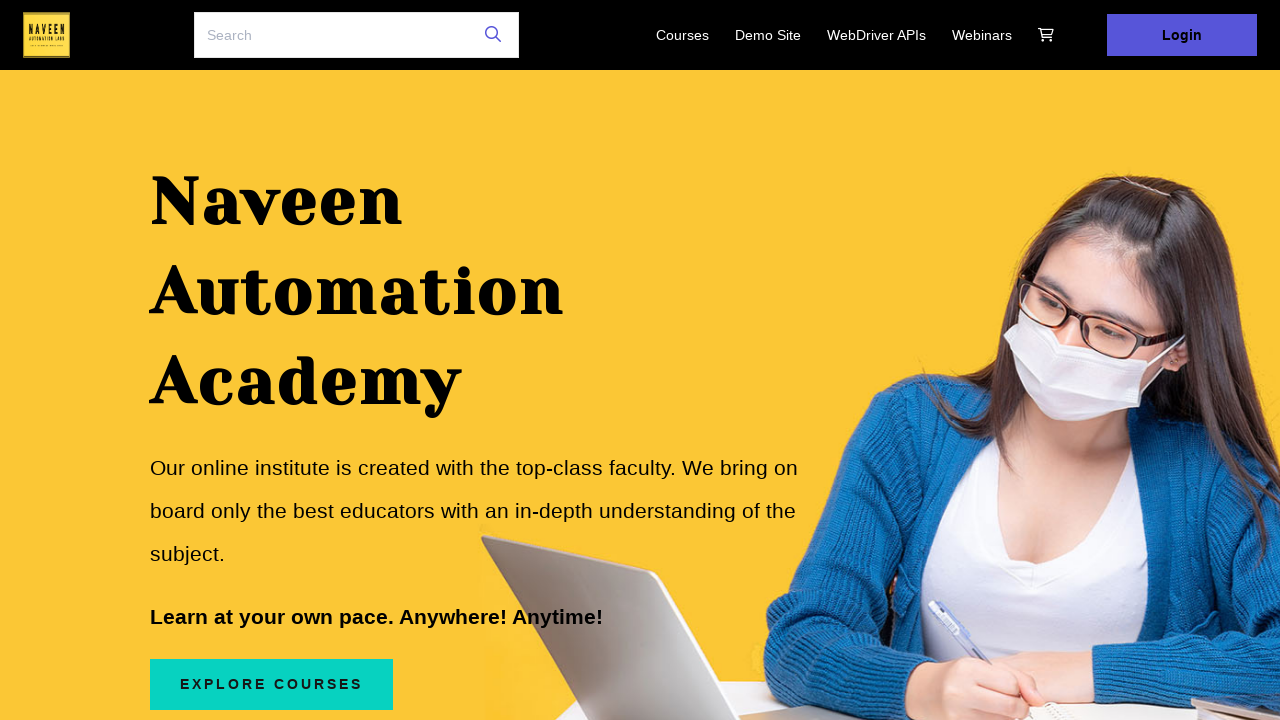

New window/tab opened and captured
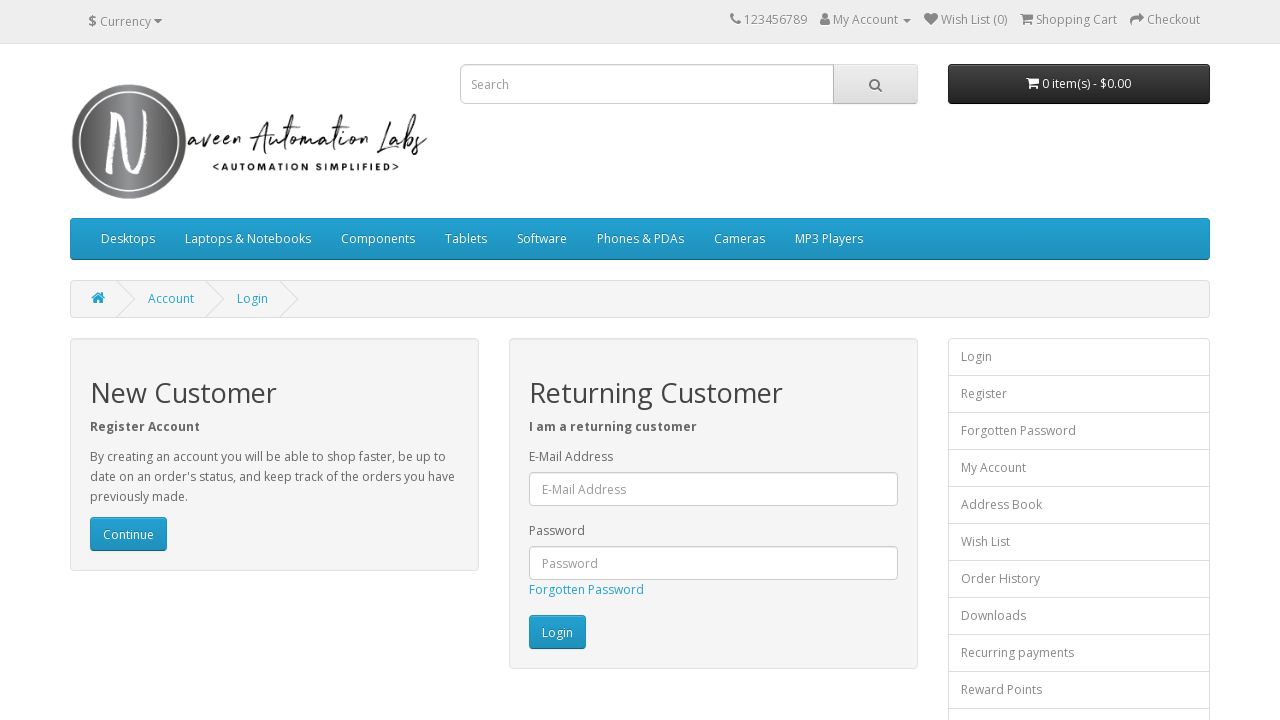

New window page loaded completely
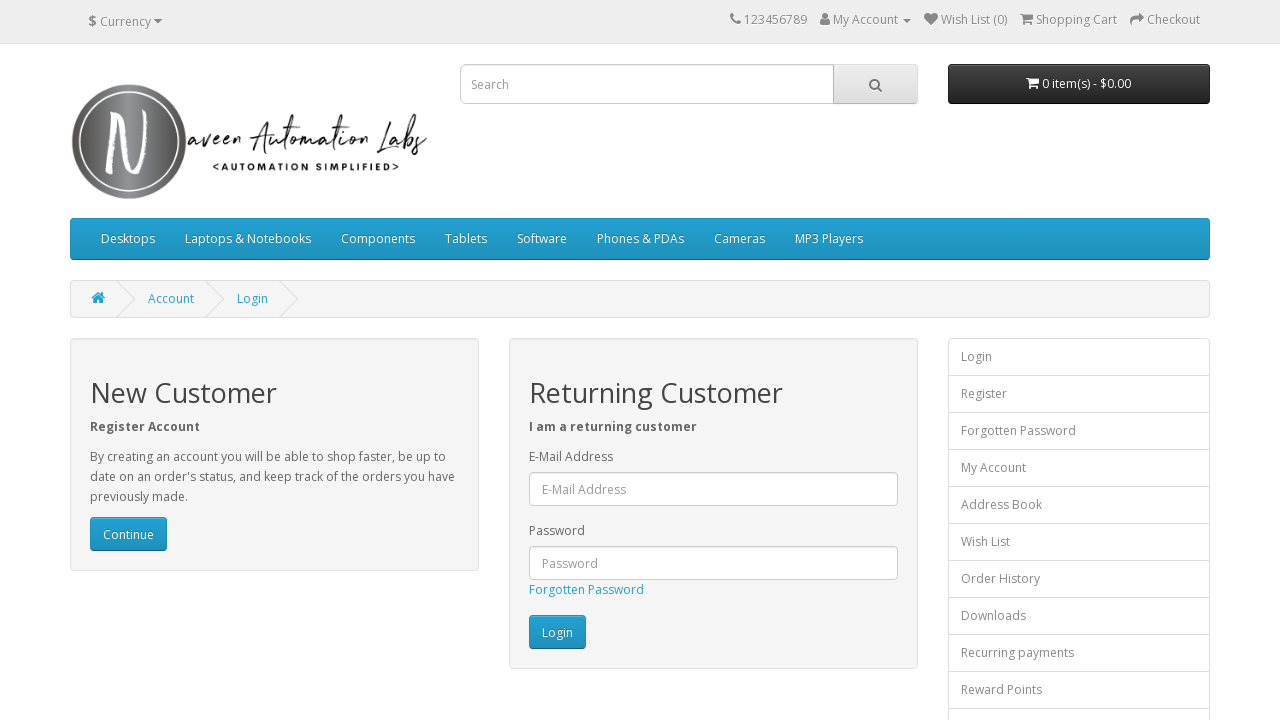

Clicked cart-total element in new window at (1087, 84) on xpath=//span[@id='cart-total']
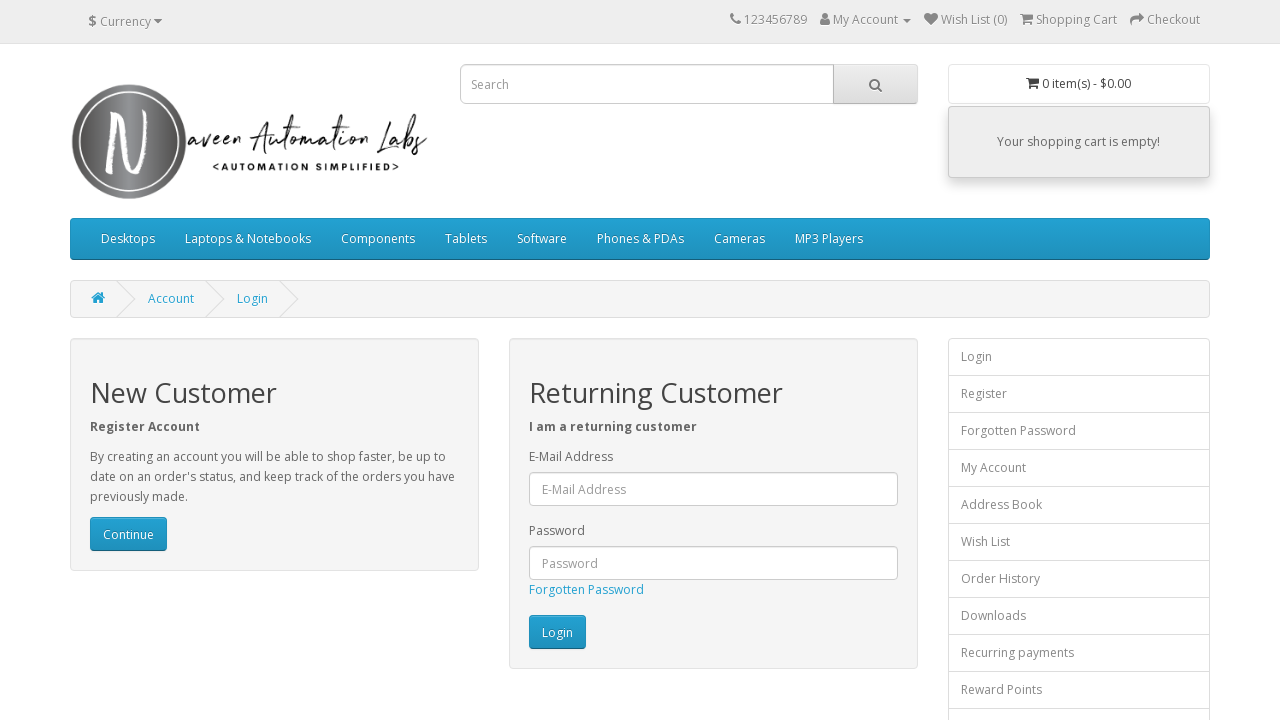

Closed the child window
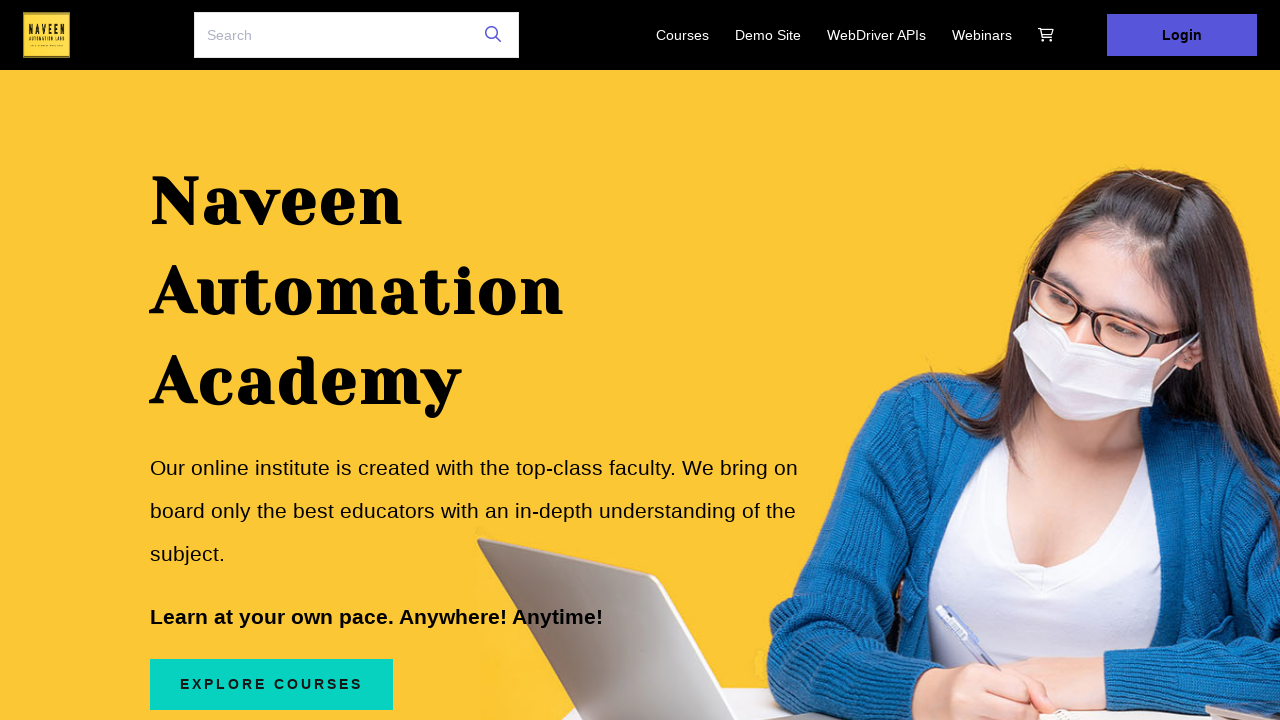

Clicked edit link in main window at (272, 684) on xpath=//a[@class='edit']
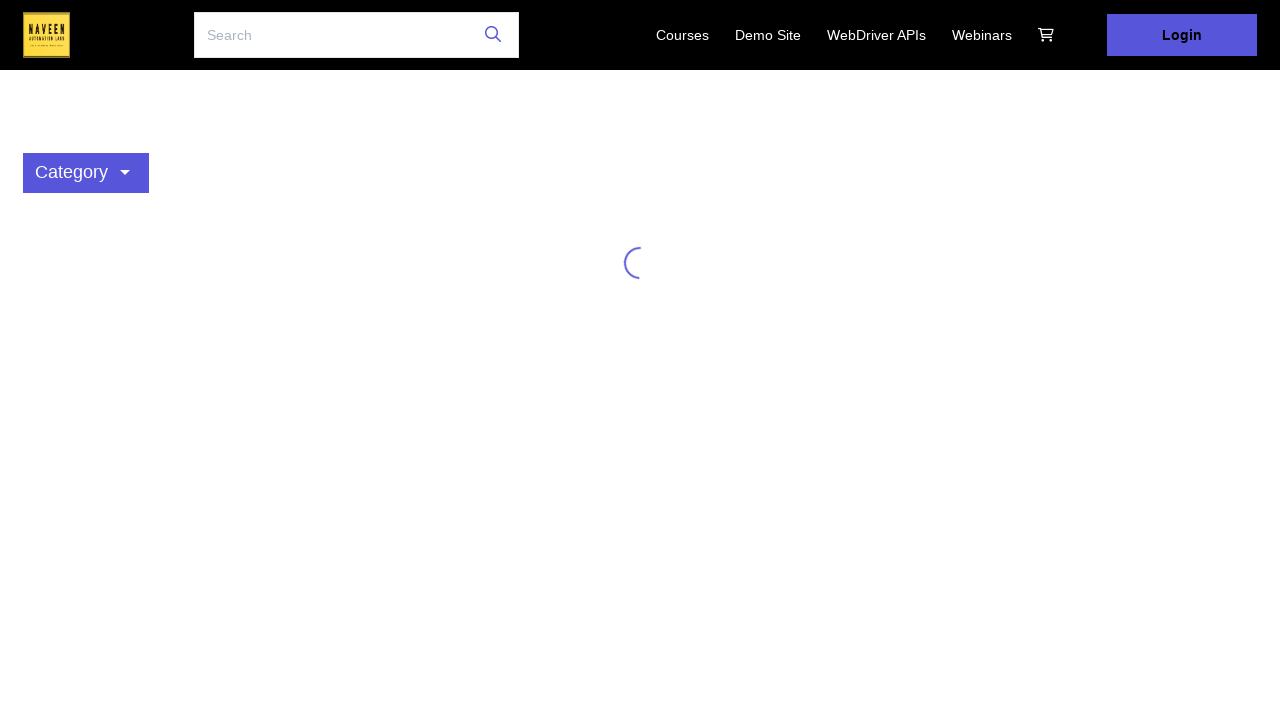

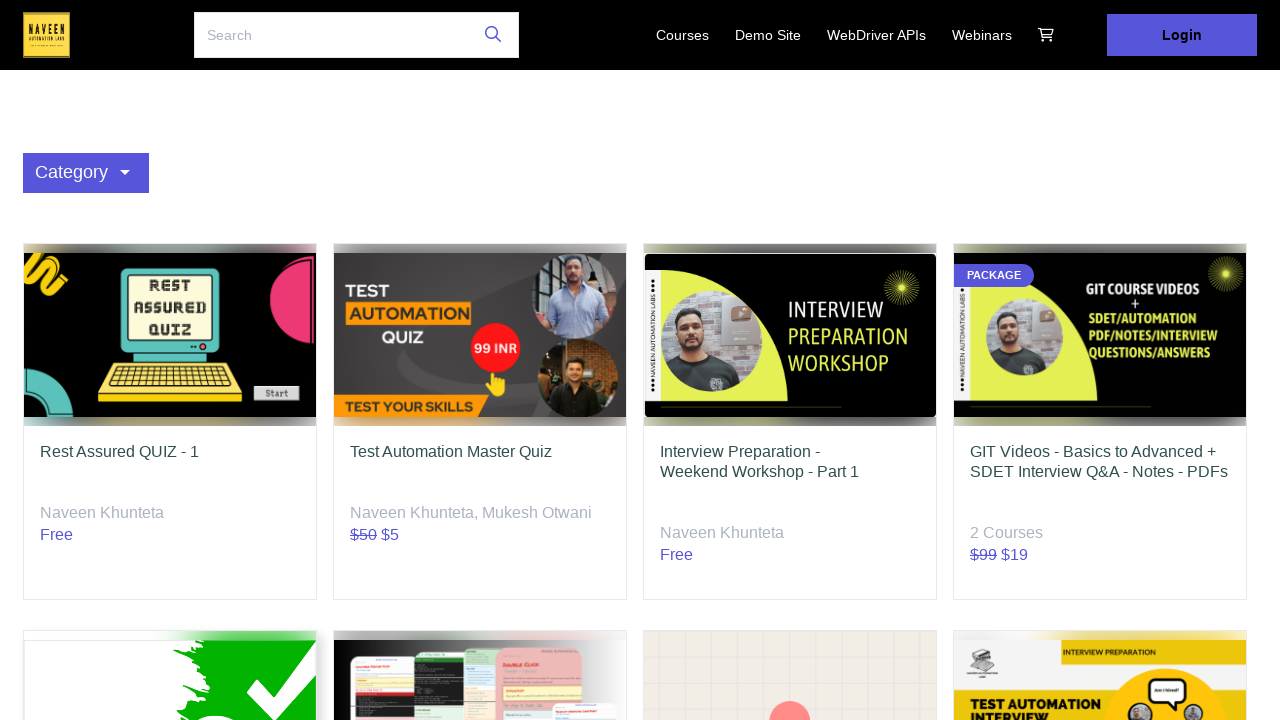